Tests alert handling functionality by triggering alerts, dismissing them, and confirming text input in alert dialogs

Starting URL: https://rahulshettyacademy.com/AutomationPractice/

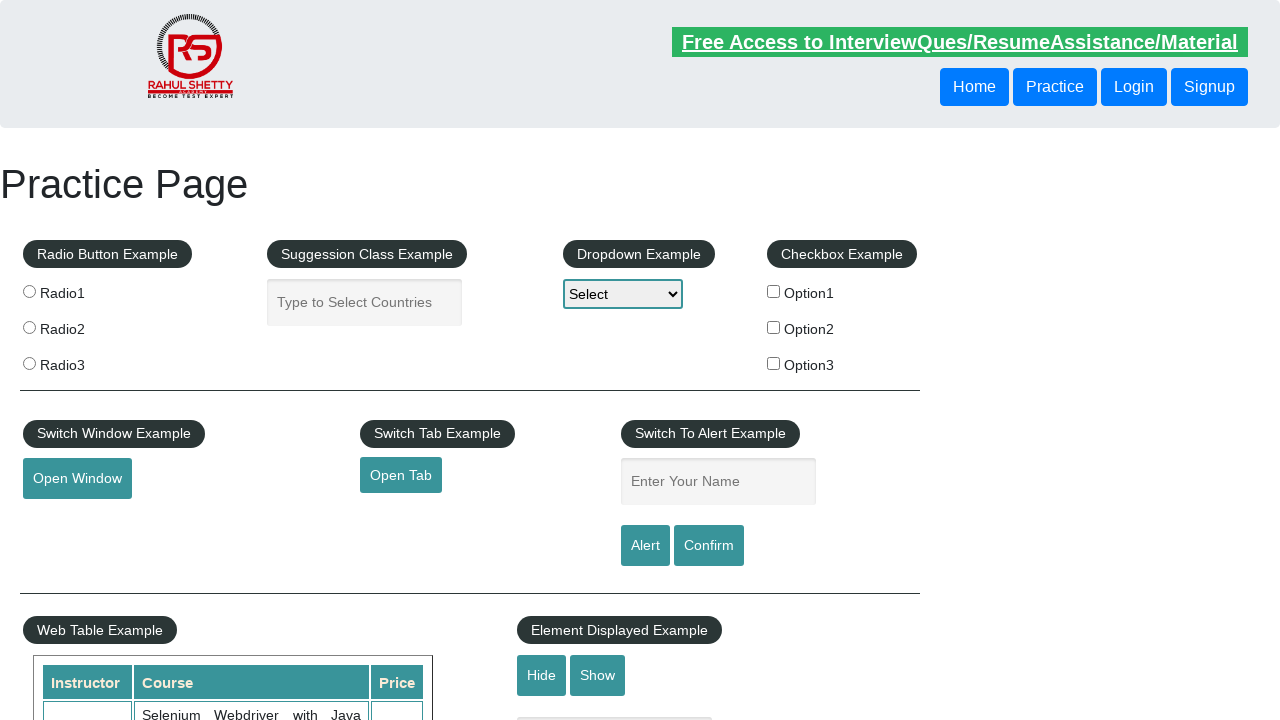

Clicked alert button to trigger first alert at (645, 546) on #alertbtn
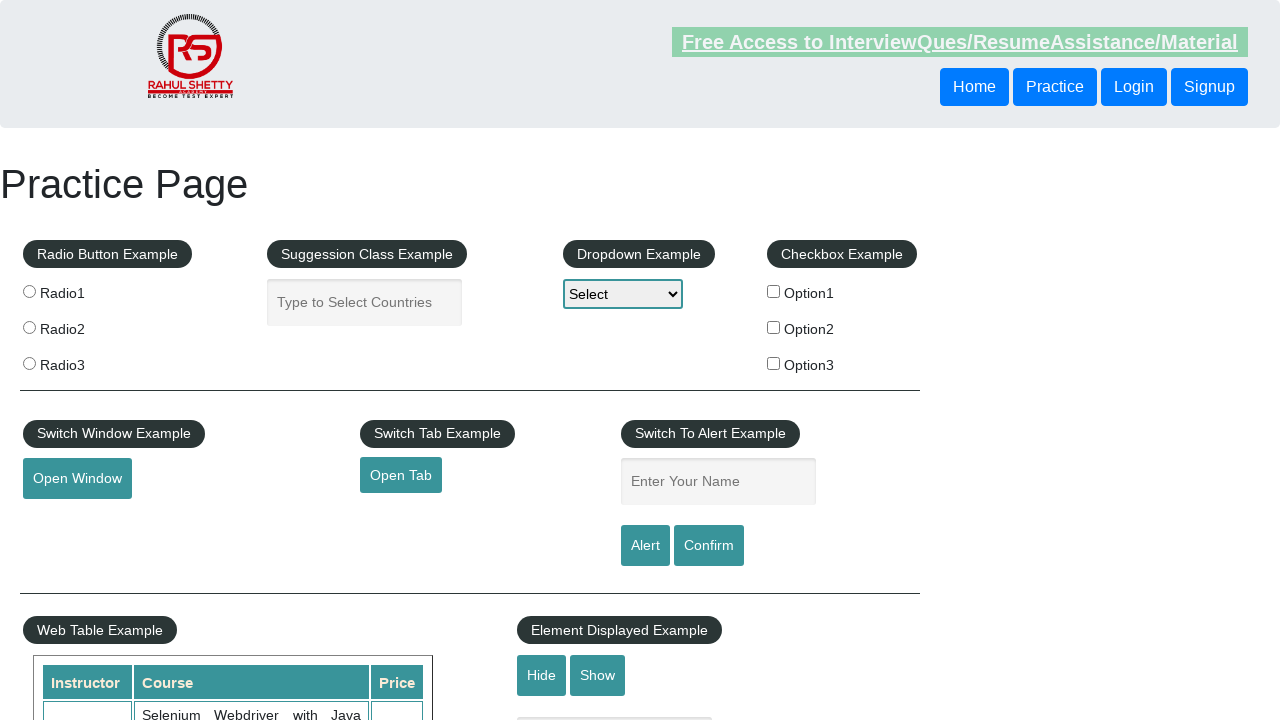

Set up dialog handler to dismiss alerts
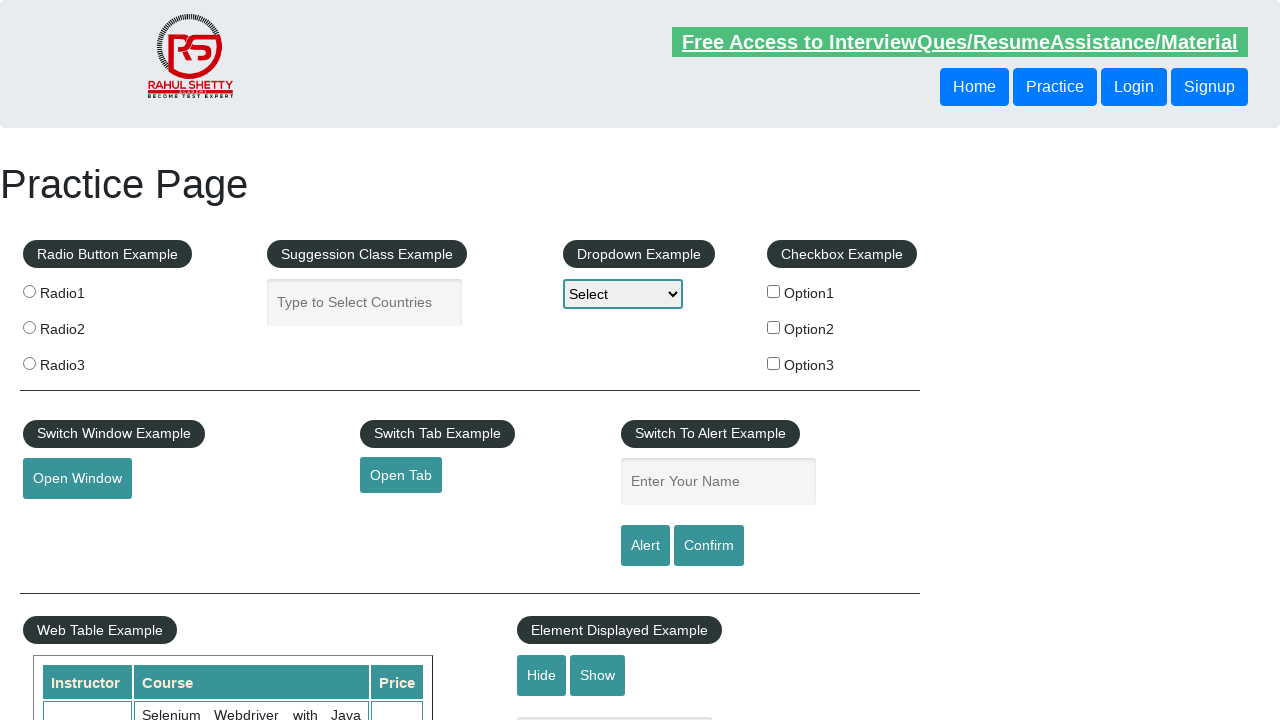

Filled name field with 'Nebyou' on #name
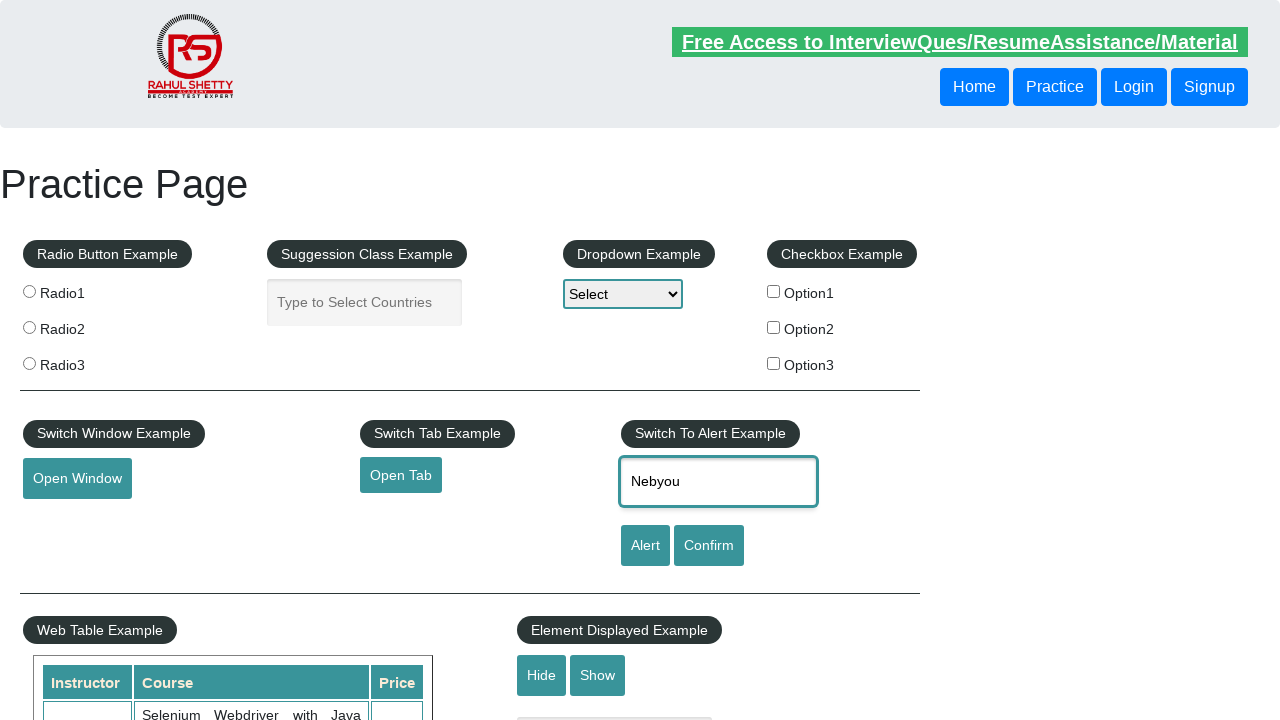

Clicked confirm button to trigger confirmation alert at (709, 546) on #confirmbtn
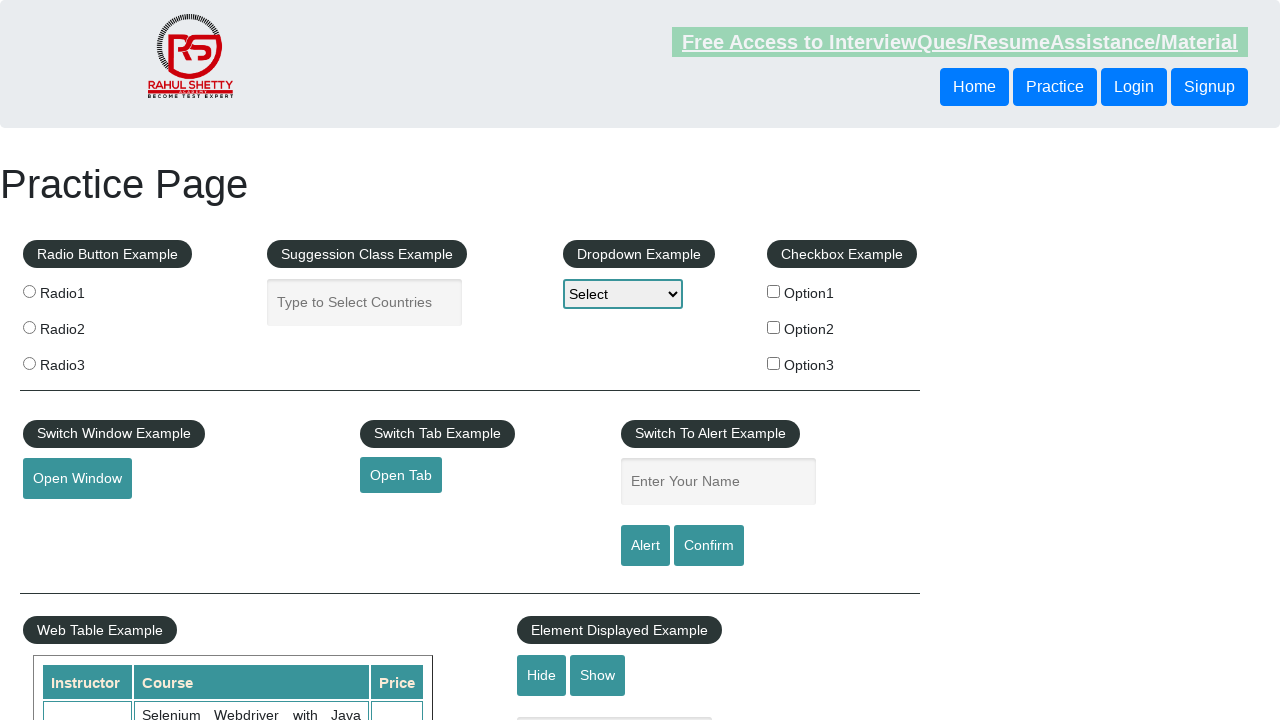

Clicked the open tab button at (401, 475) on #opentab
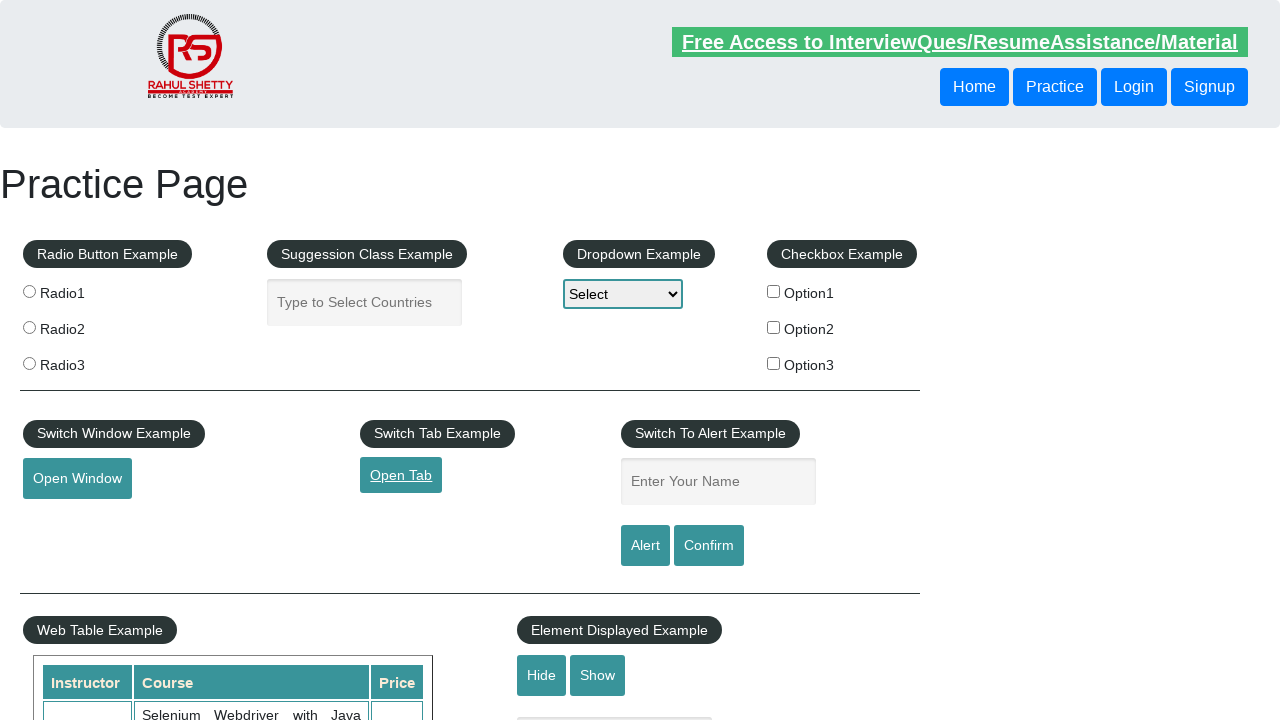

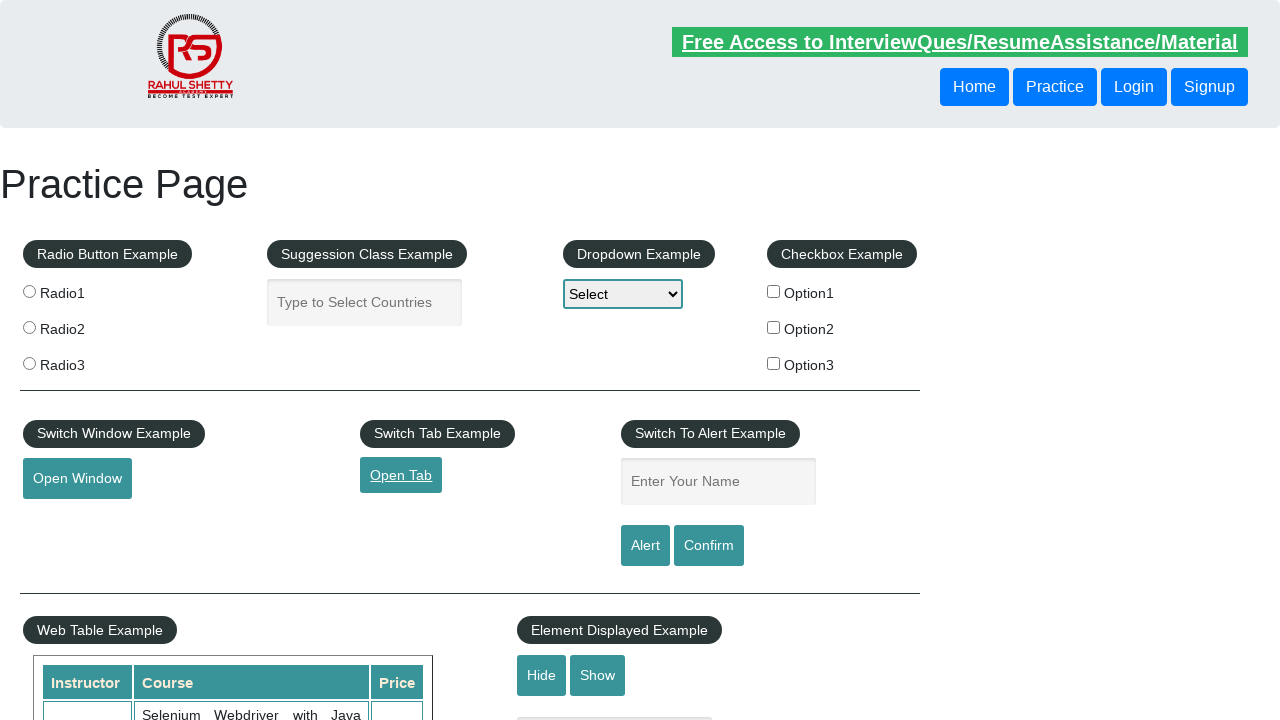